Tests mouse hover functionality by moving the mouse to a specific element to trigger a mouseover event

Starting URL: https://gravitymvctestapplication.azurewebsites.net/UiControls

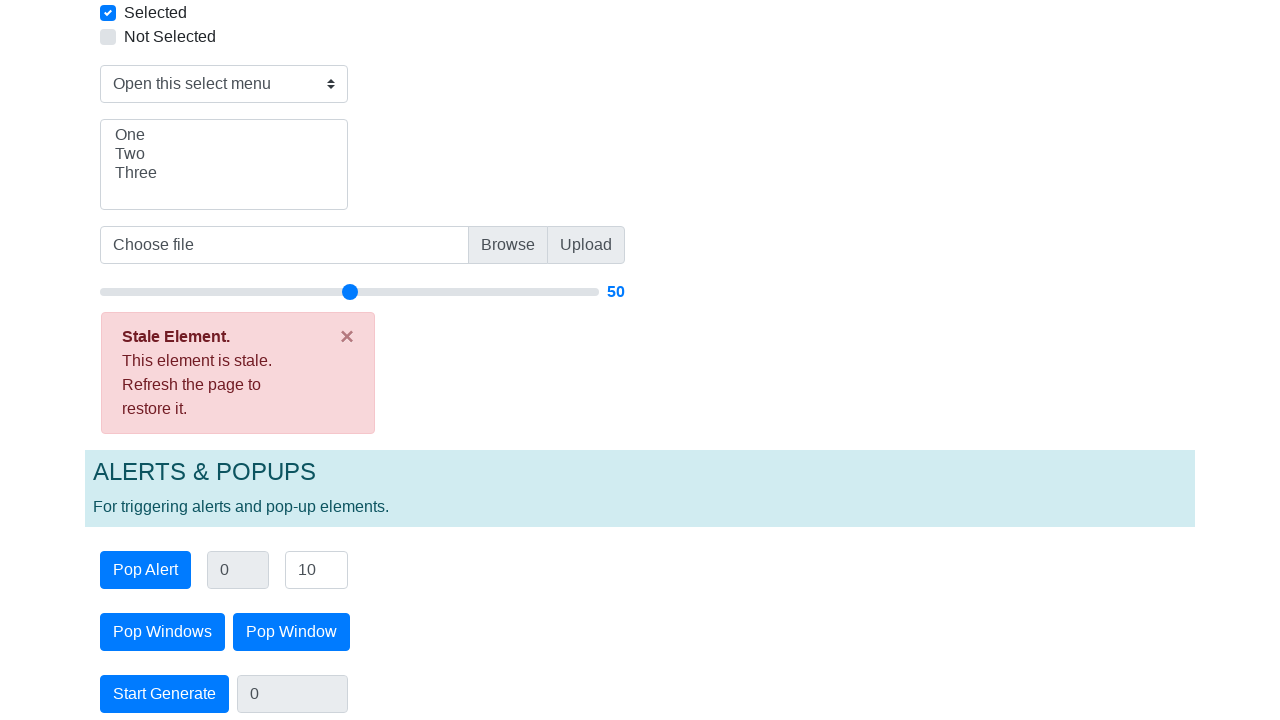

Moved mouse to #over_outcome element to trigger mouseover event at (224, 522) on #over_outcome
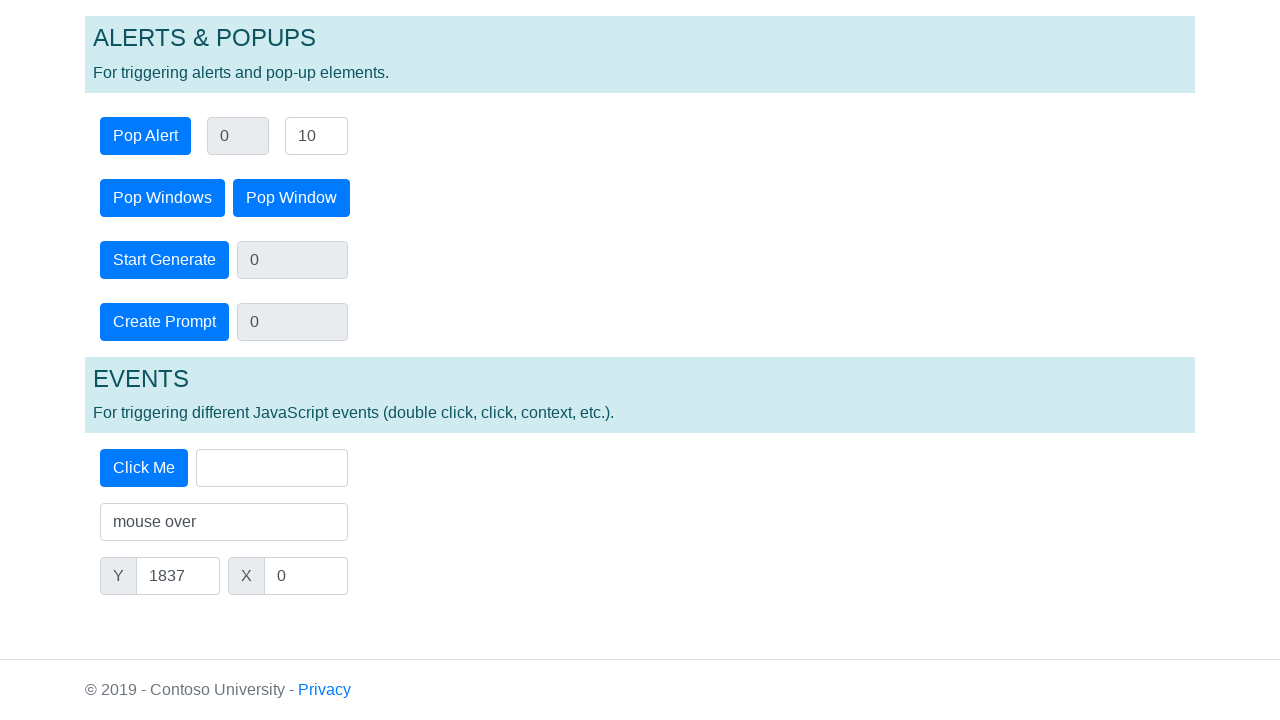

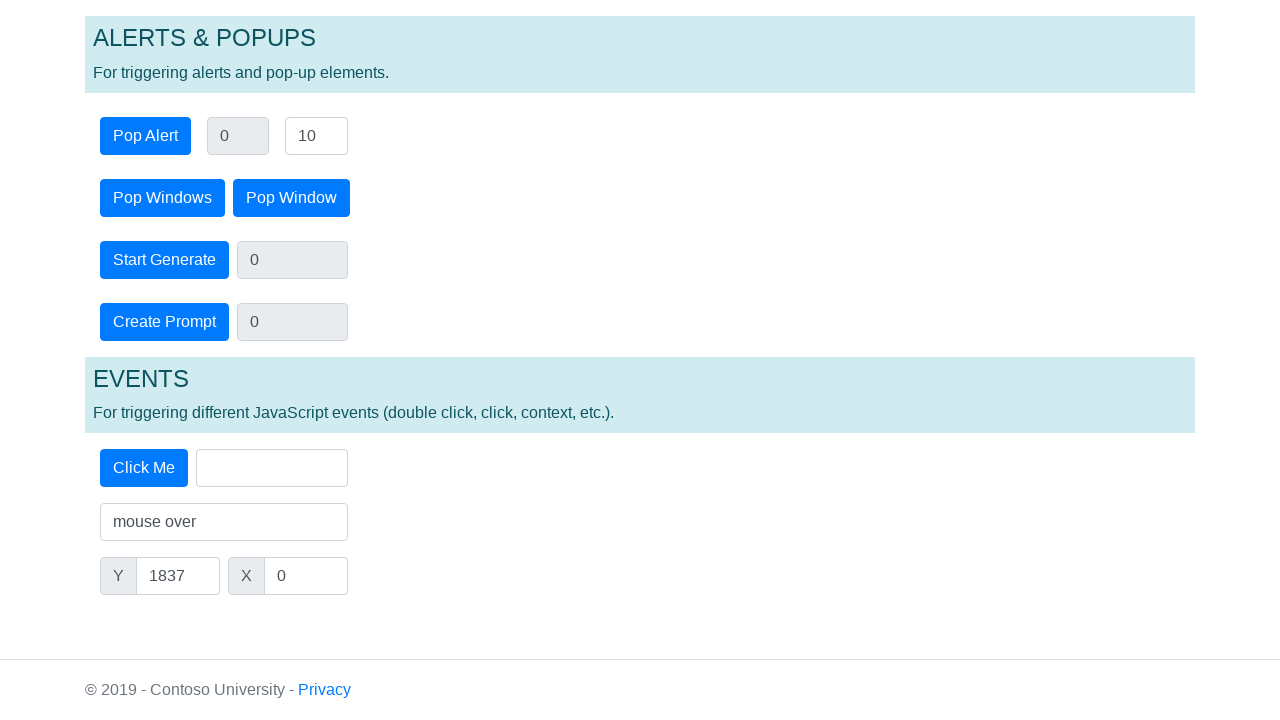